Tests clicking a link that opens a popup window on the omayo test page, demonstrating browser window handling.

Starting URL: http://omayo.blogspot.com/

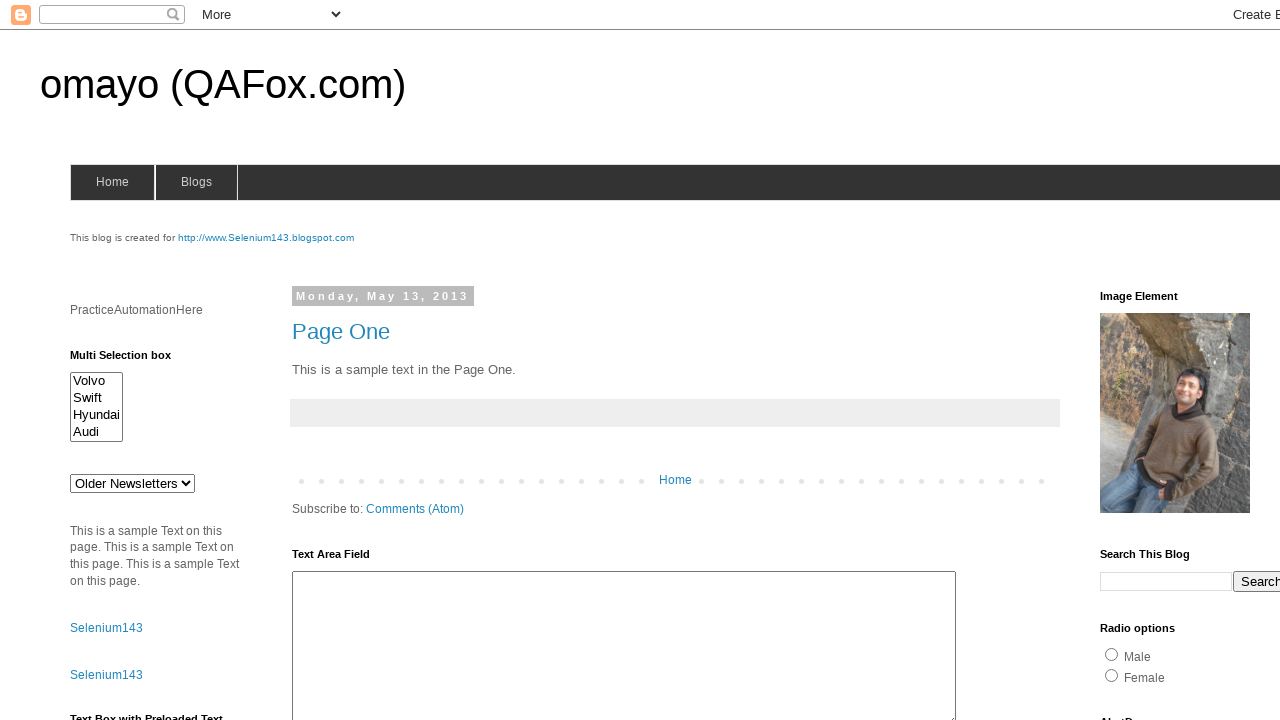

Clicked 'Open a popup window' link on omayo page at (132, 360) on text=Open a popup window
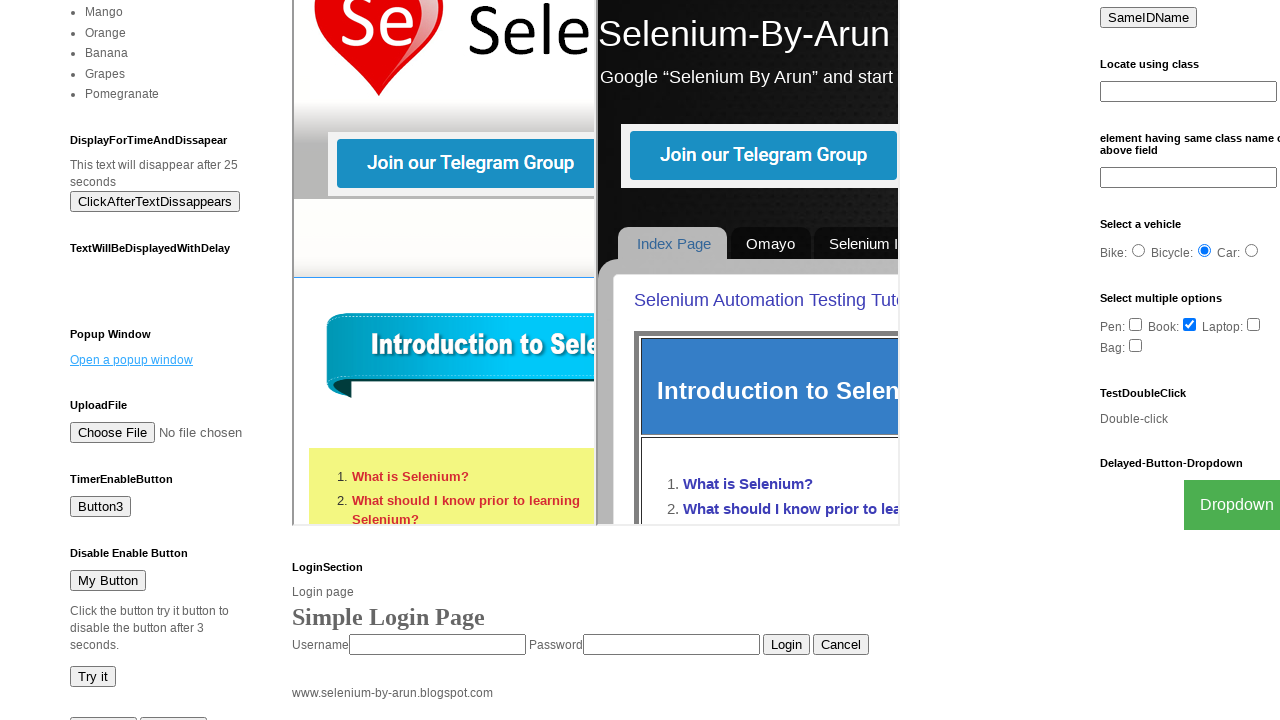

Waited 3 seconds for popup window to open
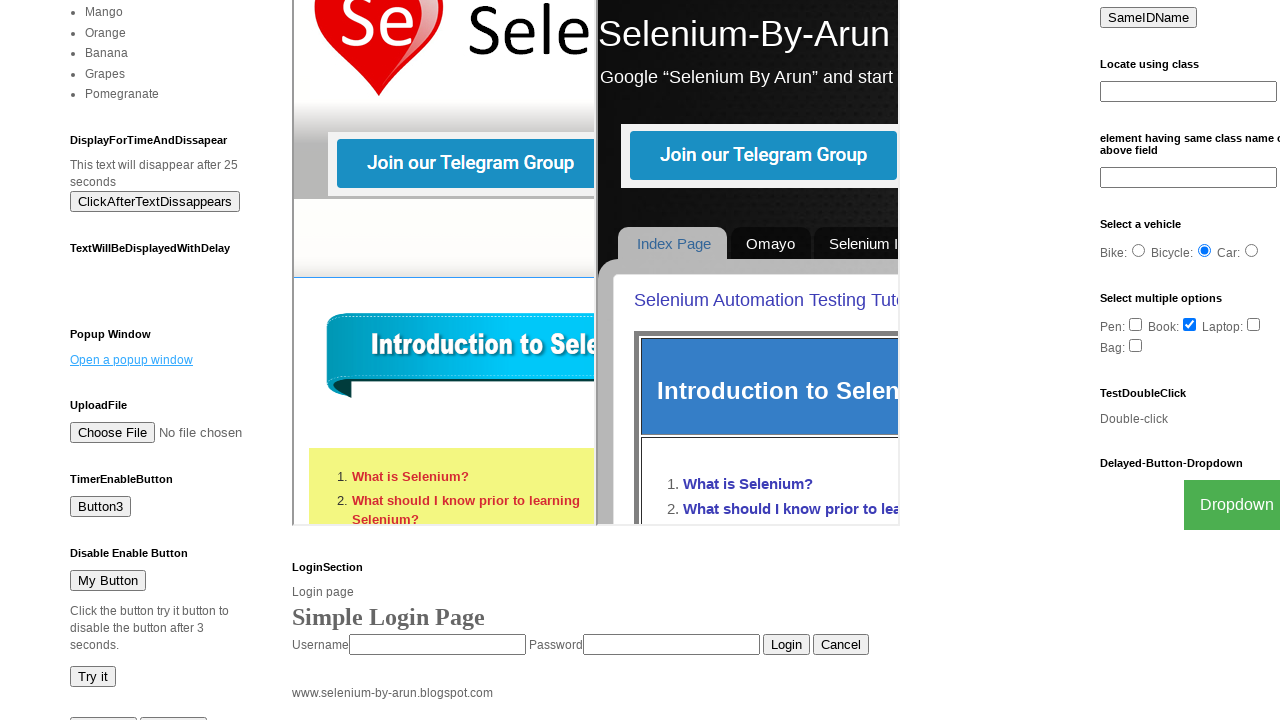

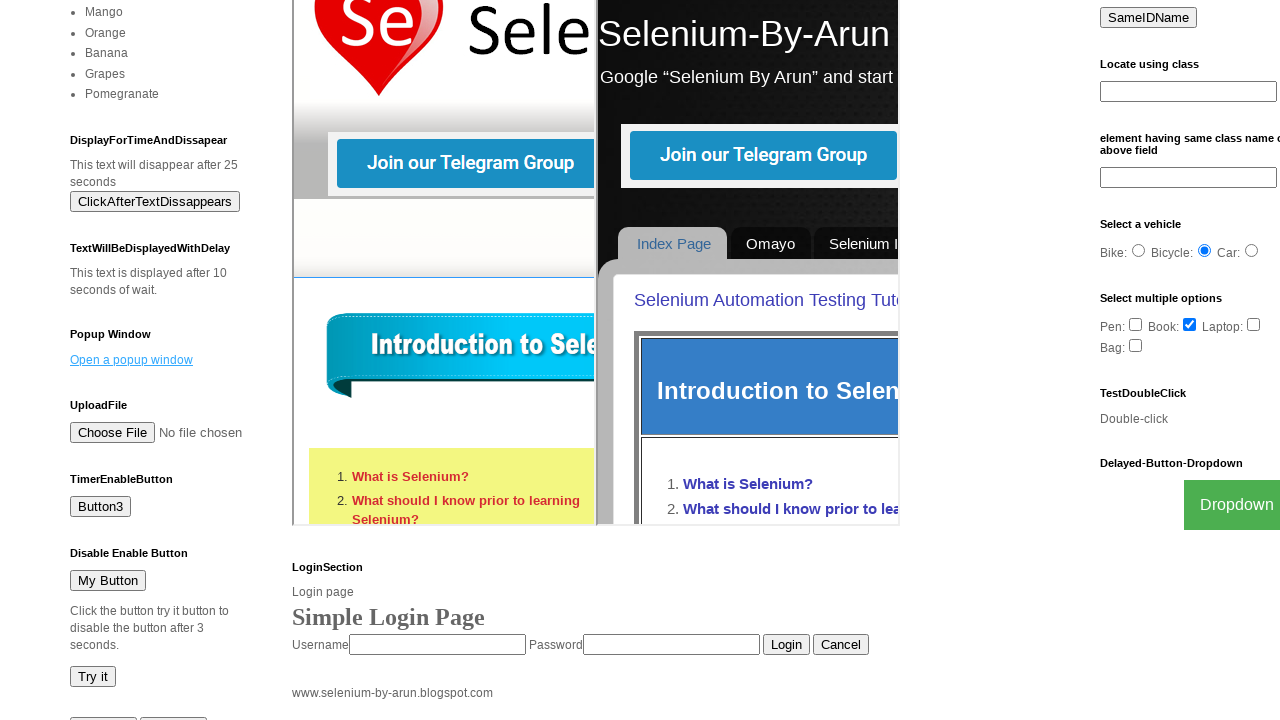